Tests dynamic loading functionality by clicking through to Example 1, starting the loading process, and verifying that the "Hello World!" text appears after the dynamic content loads.

Starting URL: https://the-internet.herokuapp.com/

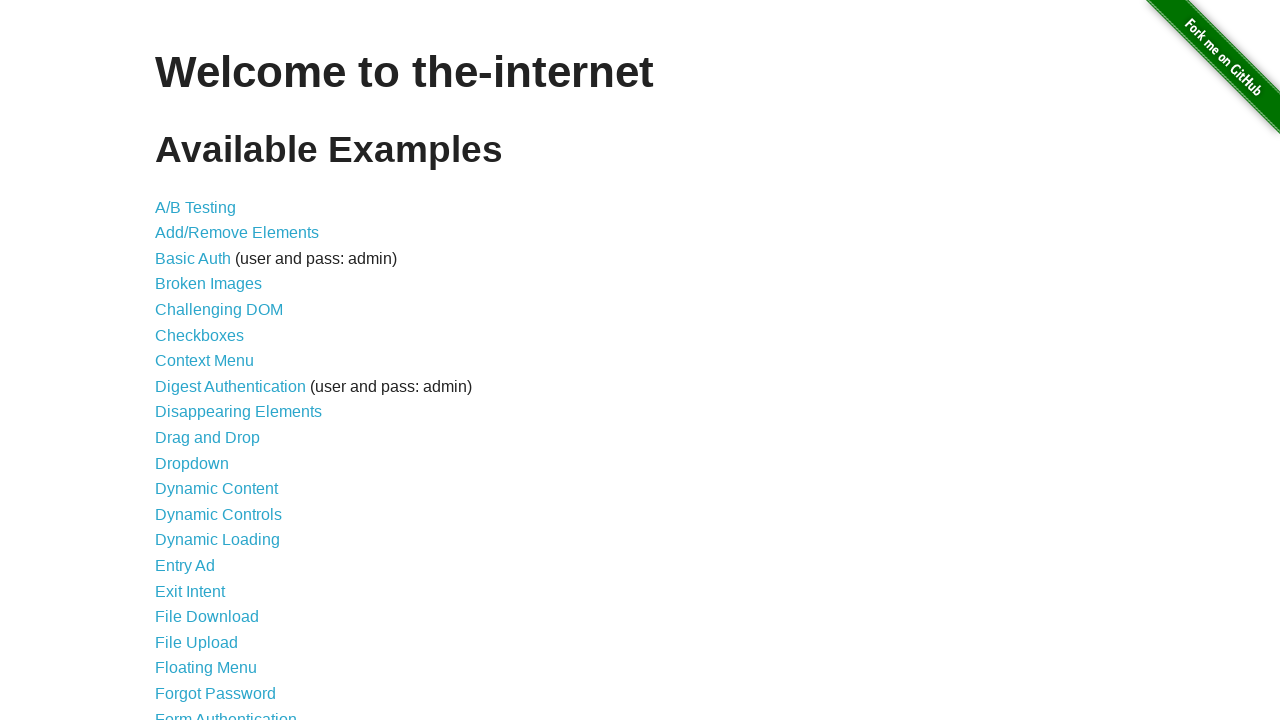

Clicked on 'Dynamic Loading' link at (218, 540) on text=Dynamic Loading
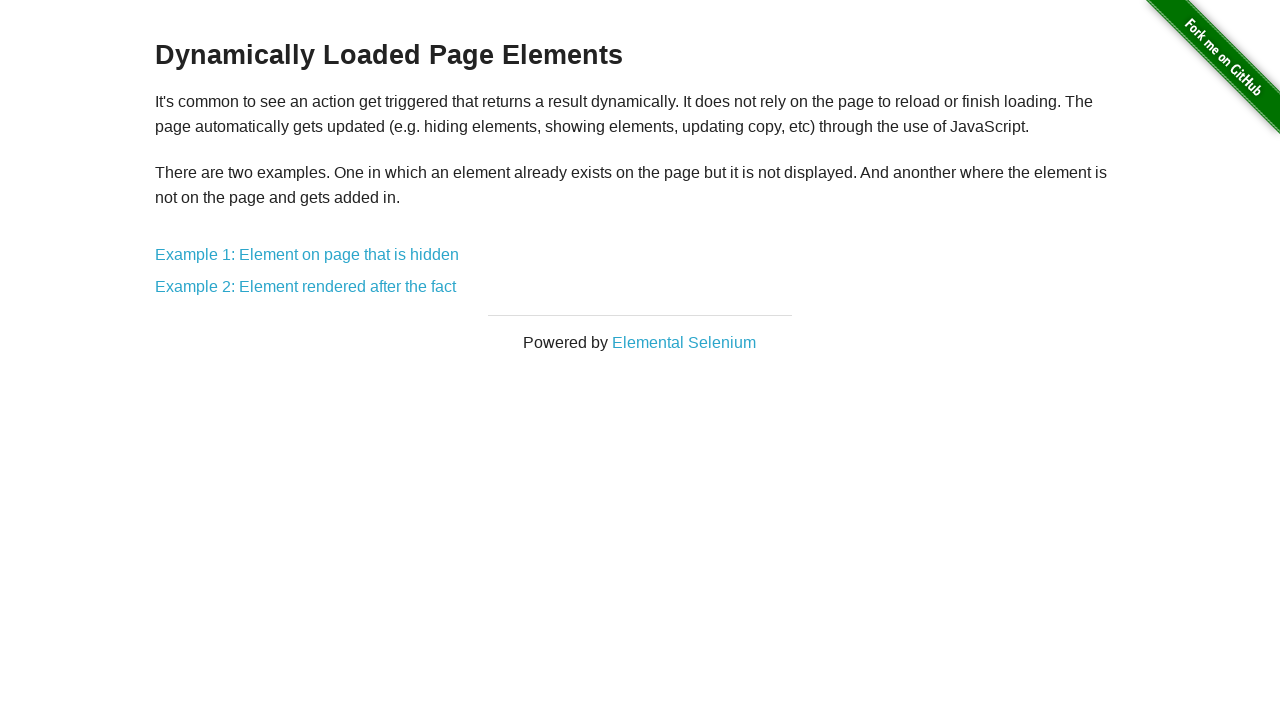

Clicked on 'Example 1: Element on page that is hidden' link at (307, 255) on xpath=//*[@id='content']/div/a[1]
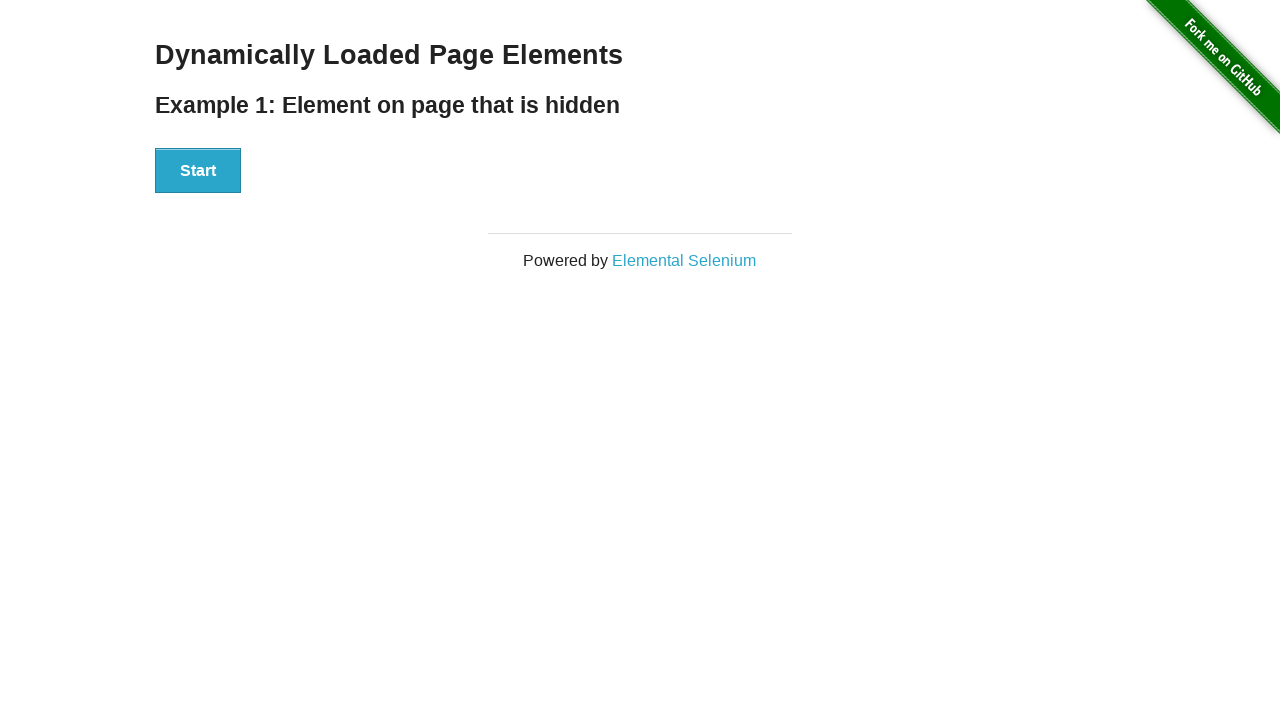

Clicked the Start button to initiate dynamic loading at (198, 171) on button:text('Start')
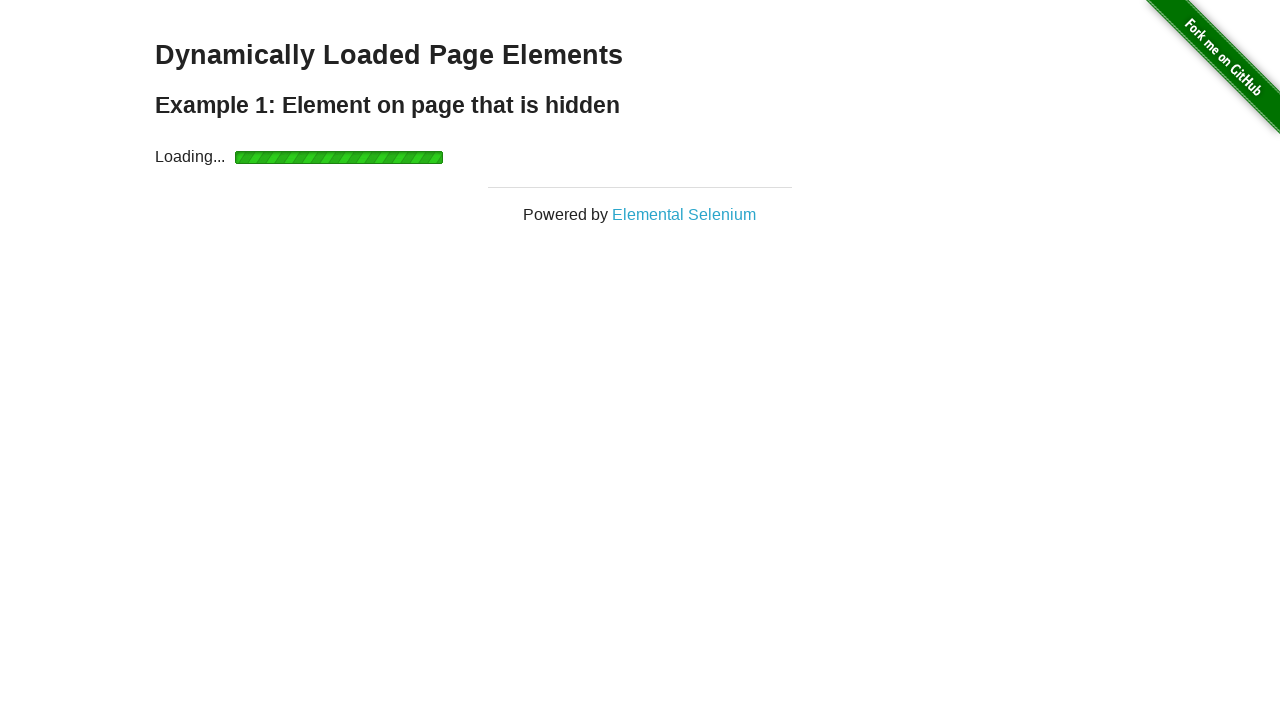

Waited for 'Hello World!' text to become visible after dynamic loading
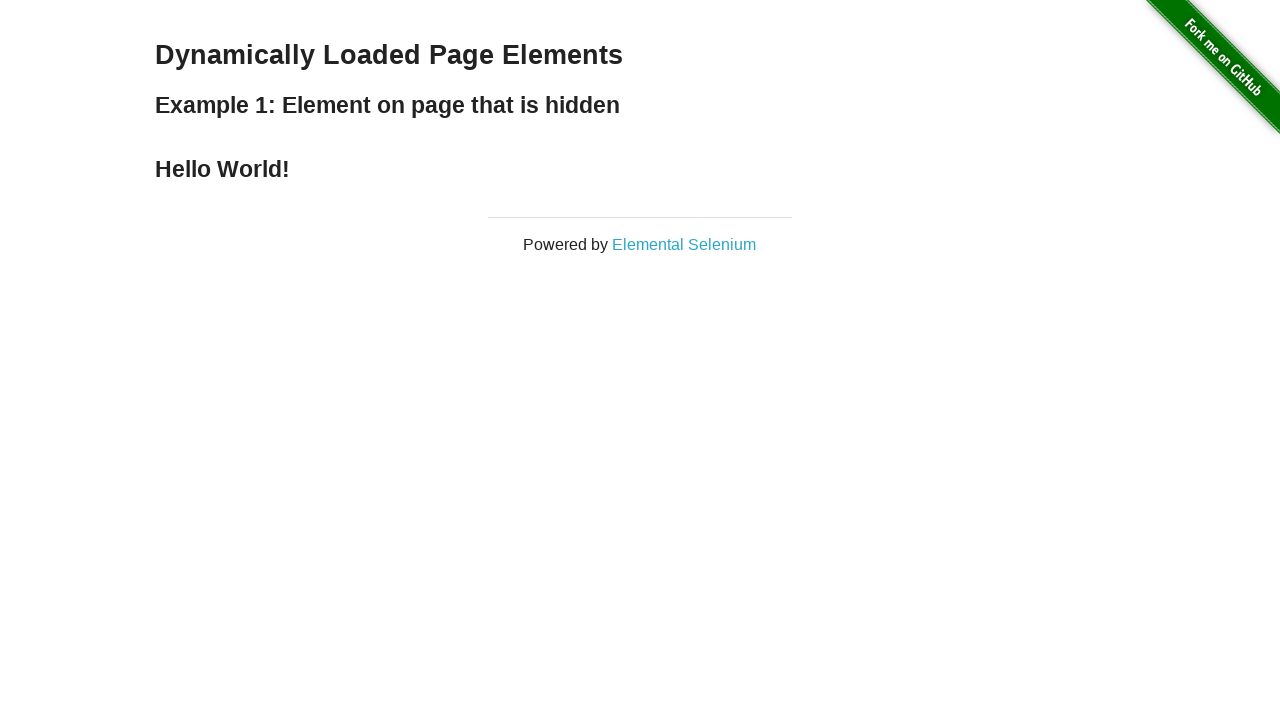

Located the 'Hello World!' element
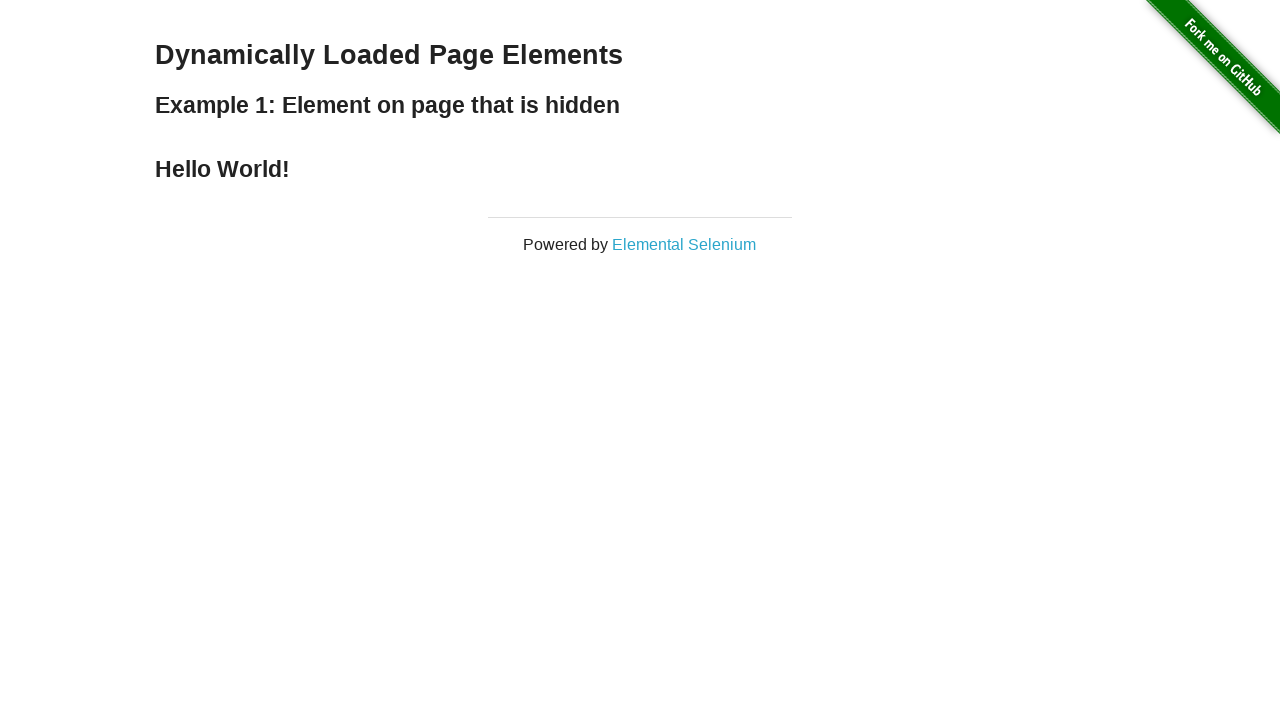

Verified that 'Hello World!' element is visible
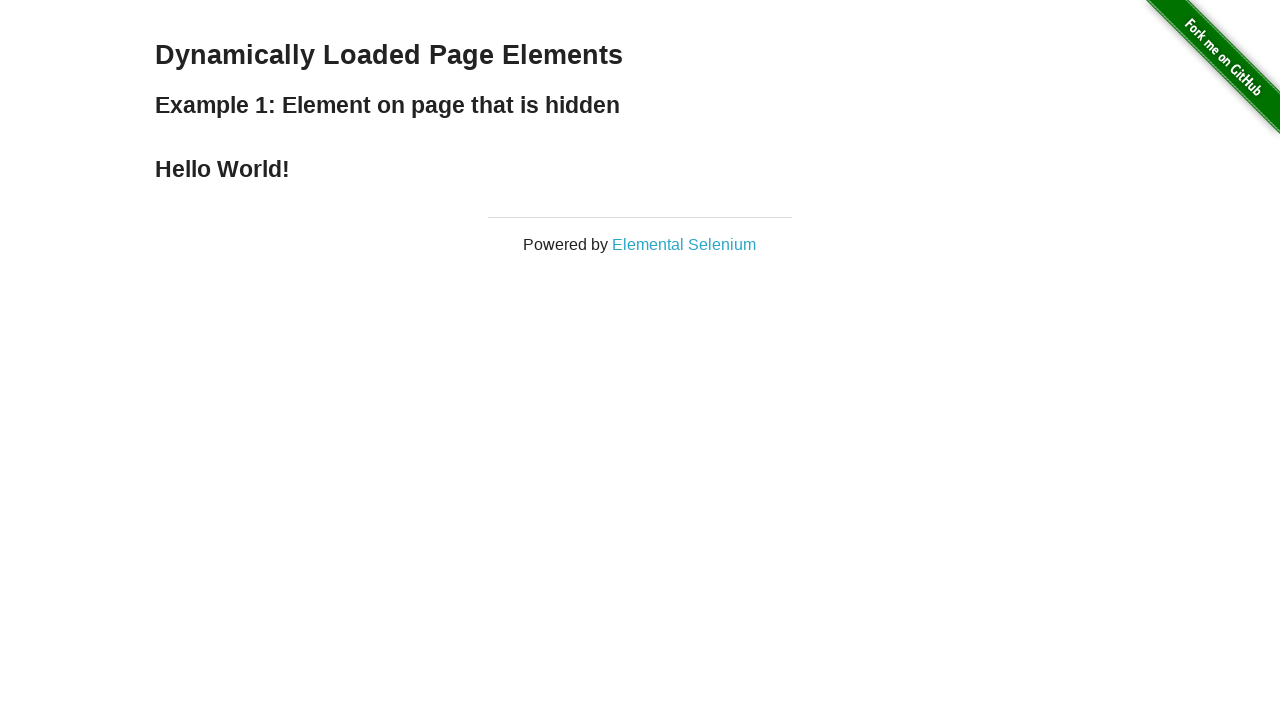

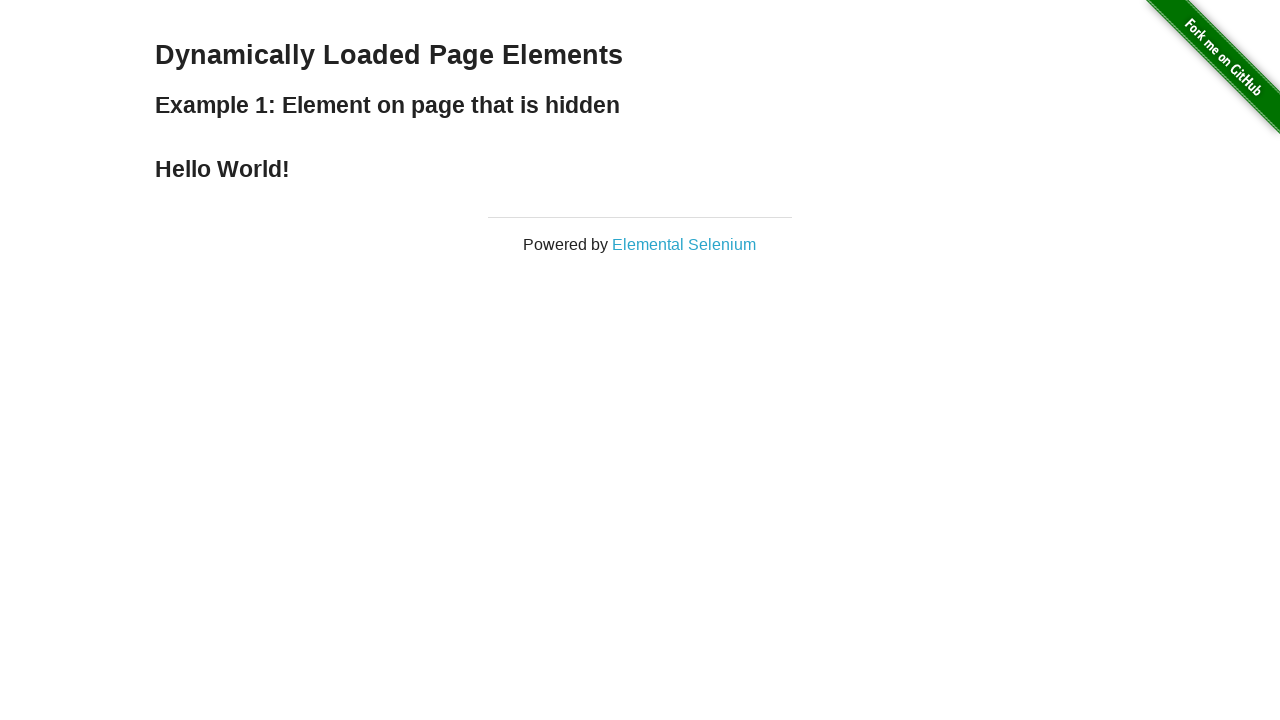